Tests navigation on the ASOS website by clicking on the men's floor section and then selecting the Clothing category from the navigation menu.

Starting URL: https://www.asos.com/men/

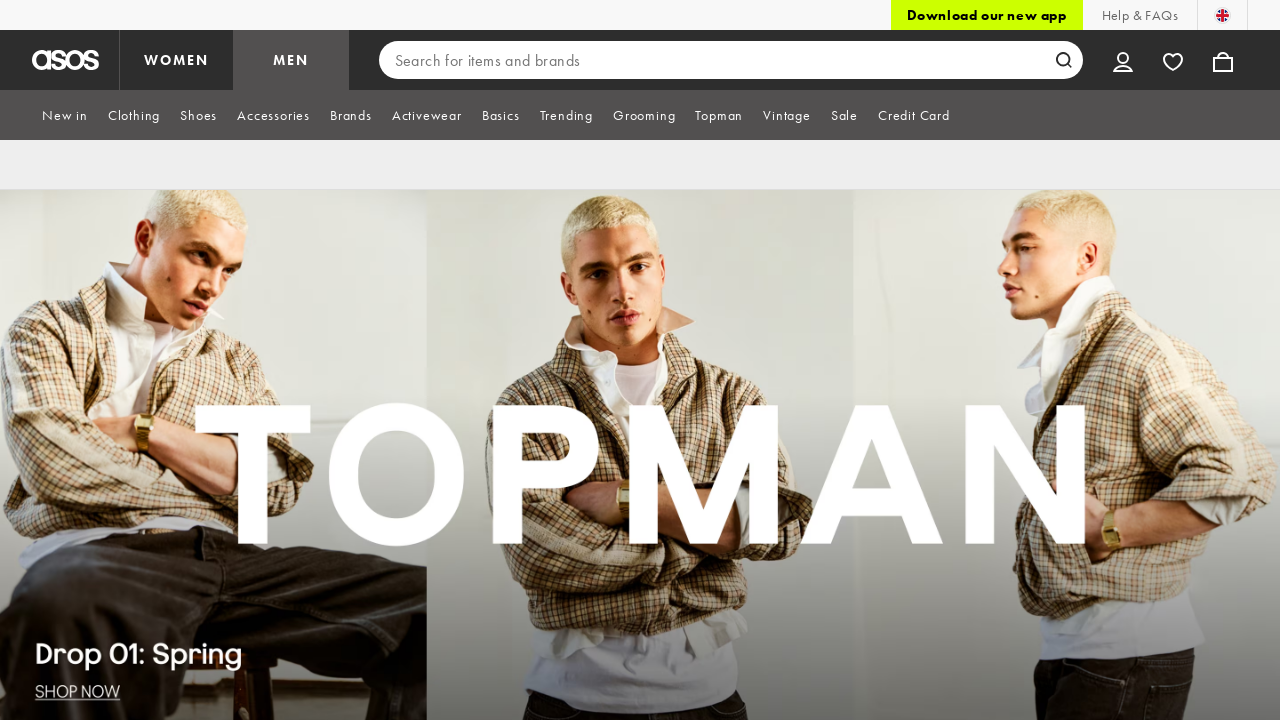

Clicked on men's floor section at (291, 60) on #men-floor
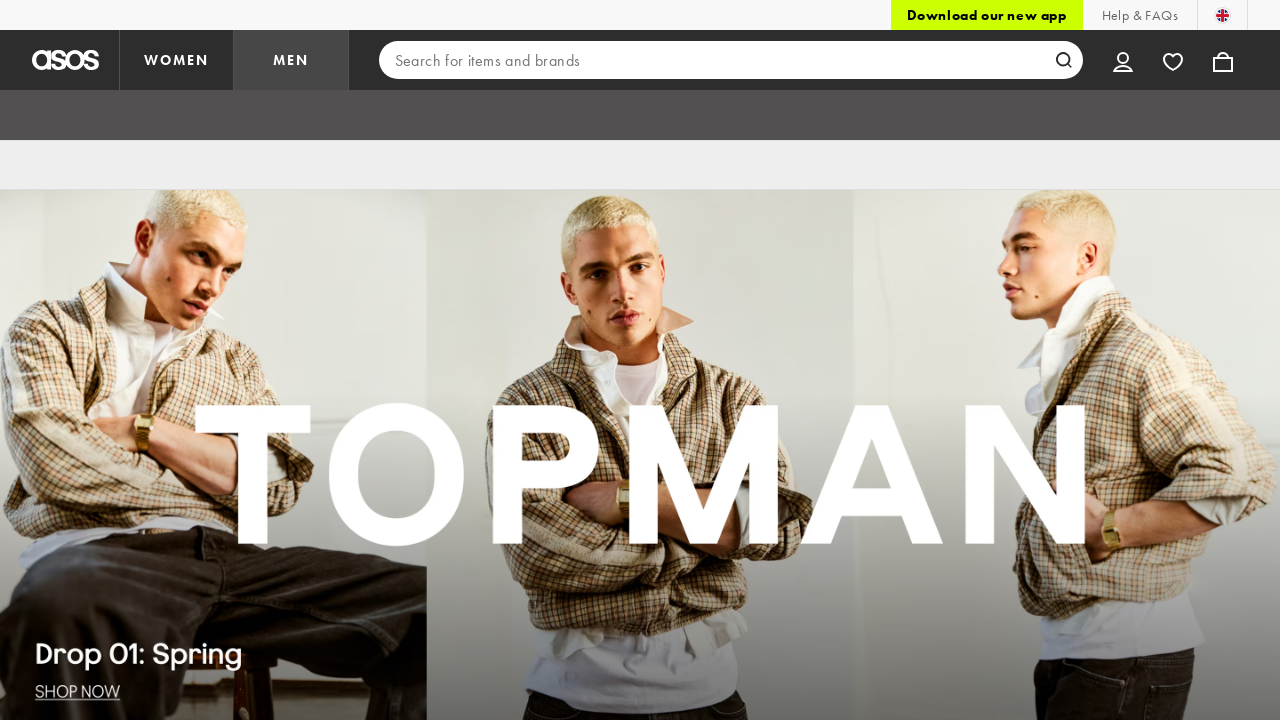

Clicked on Clothing category in navigation menu at (134, 115) on xpath=(//span[@class='cSfPh9_']//span[contains(text(),'Clothing')])[2]
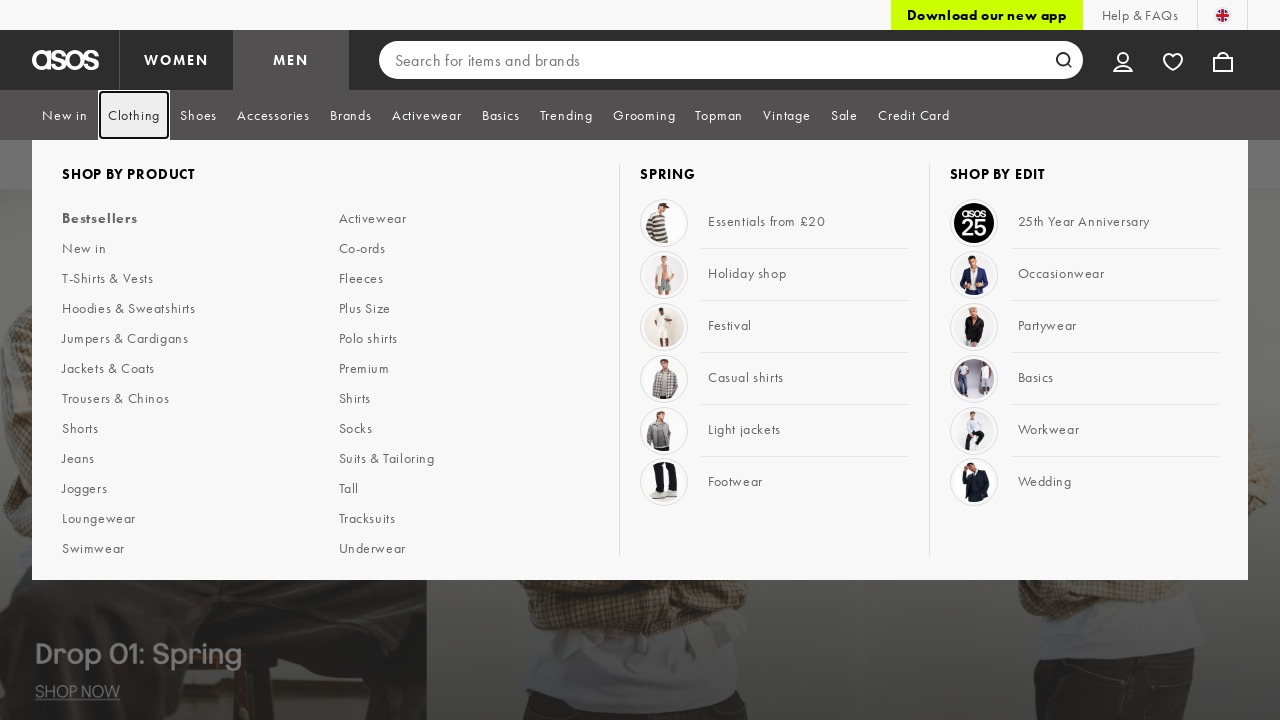

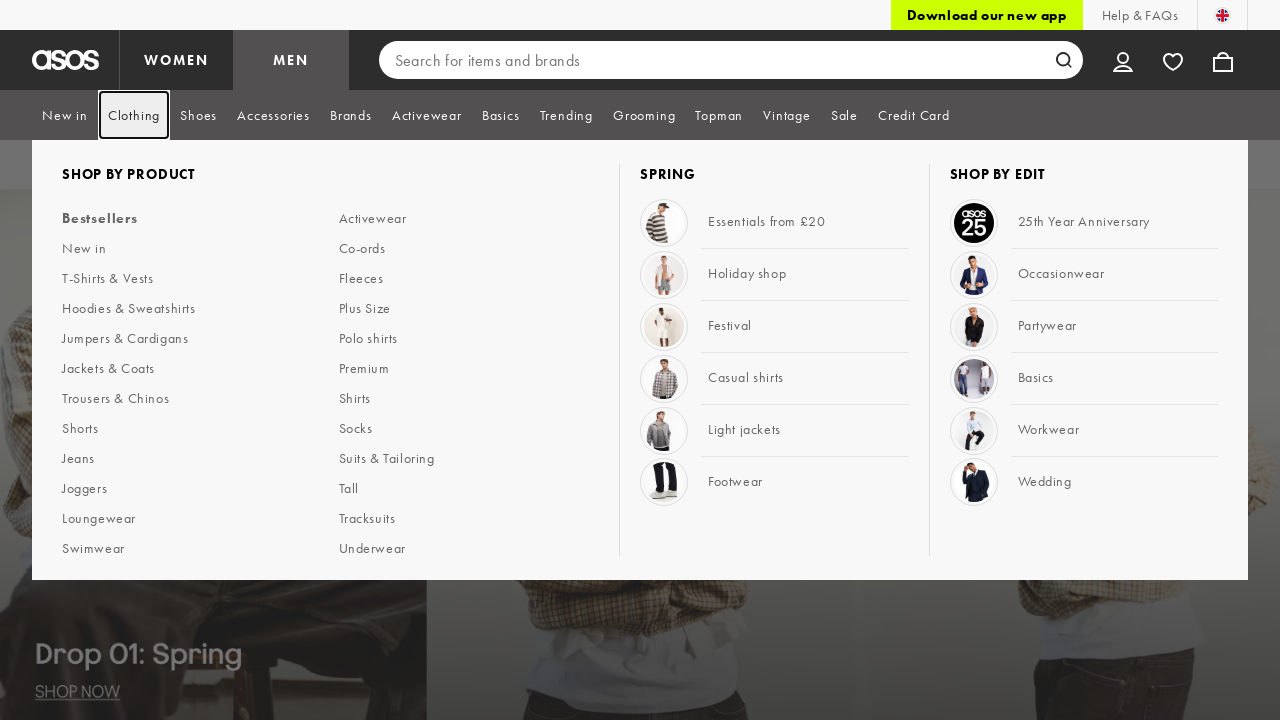